Tests the practice form on demoqa.com by filling out all fields including personal information, gender, date of birth, subjects, hobbies, file upload, address, and state/city, then submits the form and verifies the submitted values in the confirmation modal.

Starting URL: https://demoqa.com/automation-practice-form

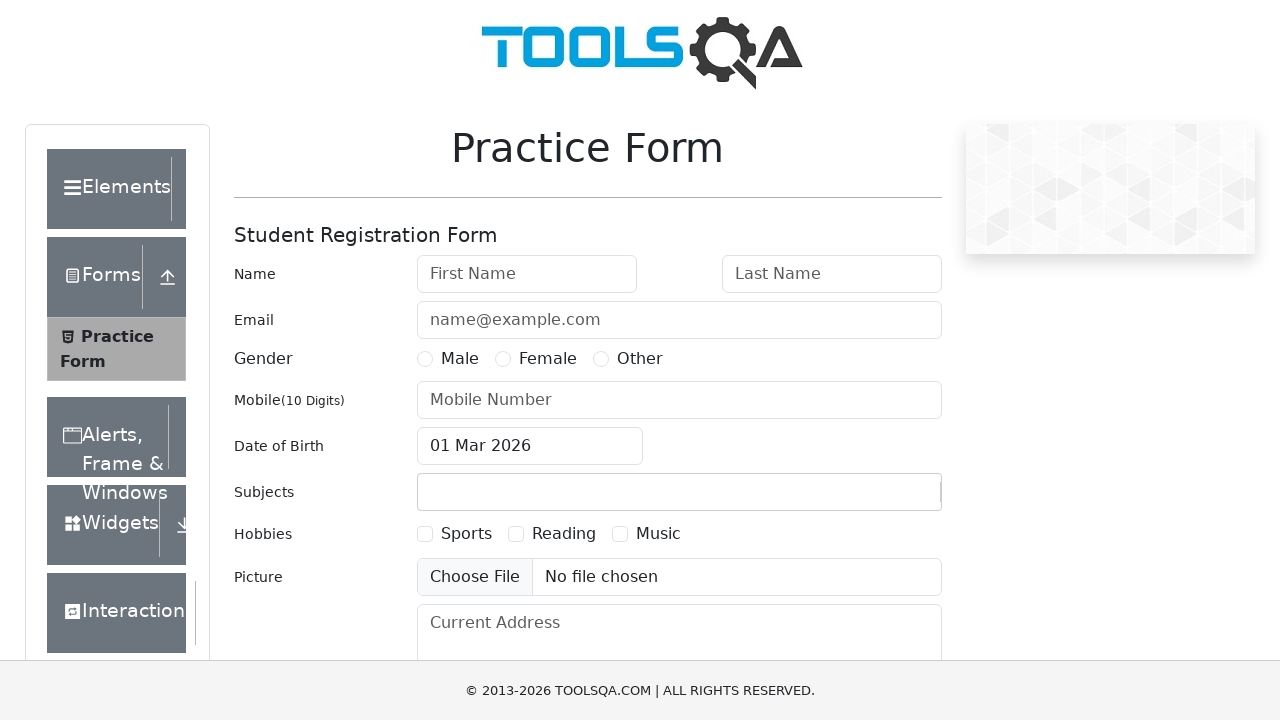

Filled first name field with 'Michael' on #firstName
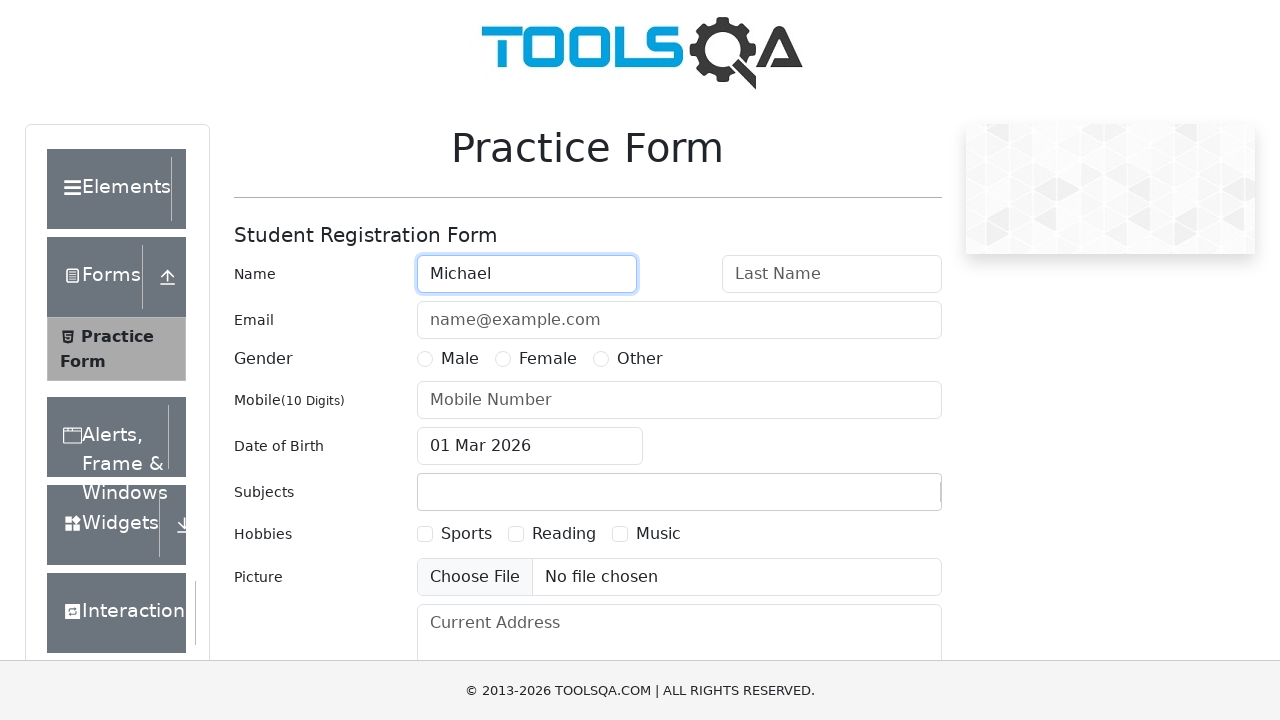

Filled last name field with 'Anderson' on #lastName
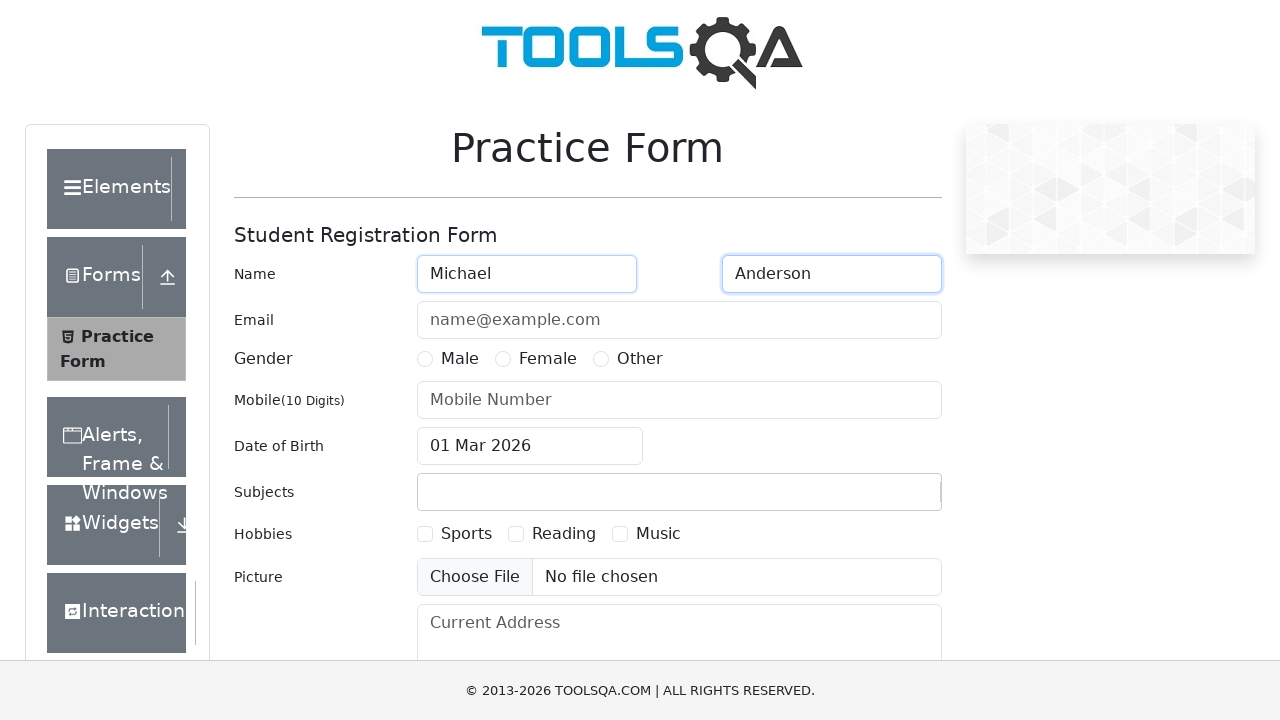

Filled email field with 'michael.anderson@testmail.com' on #userEmail
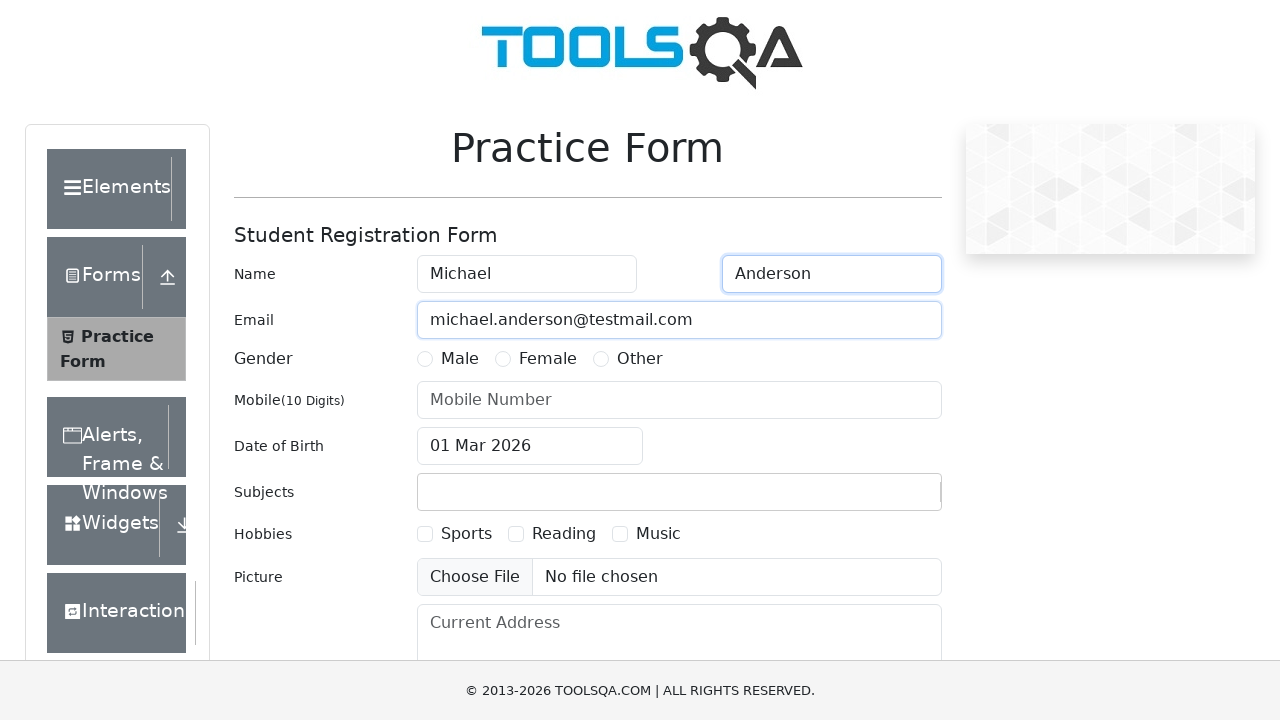

Selected male gender option at (460, 359) on label[for='gender-radio-1']
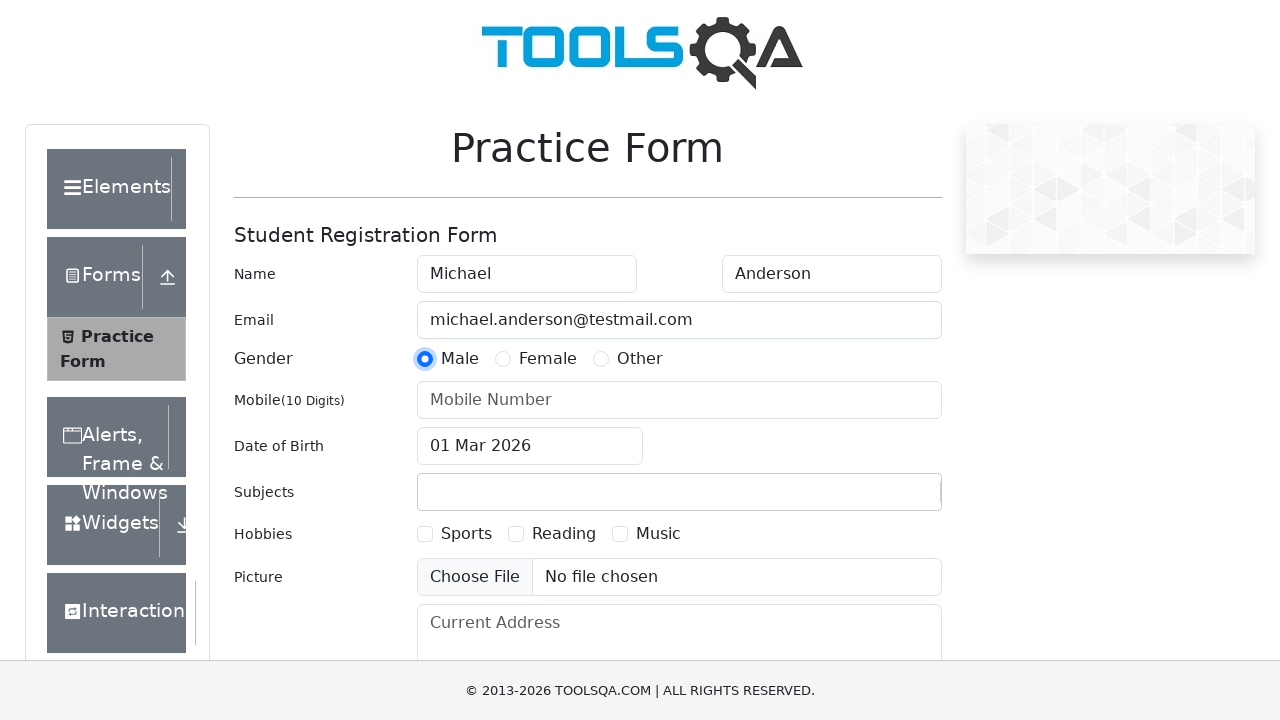

Filled mobile number field with '5551234567' on #userNumber
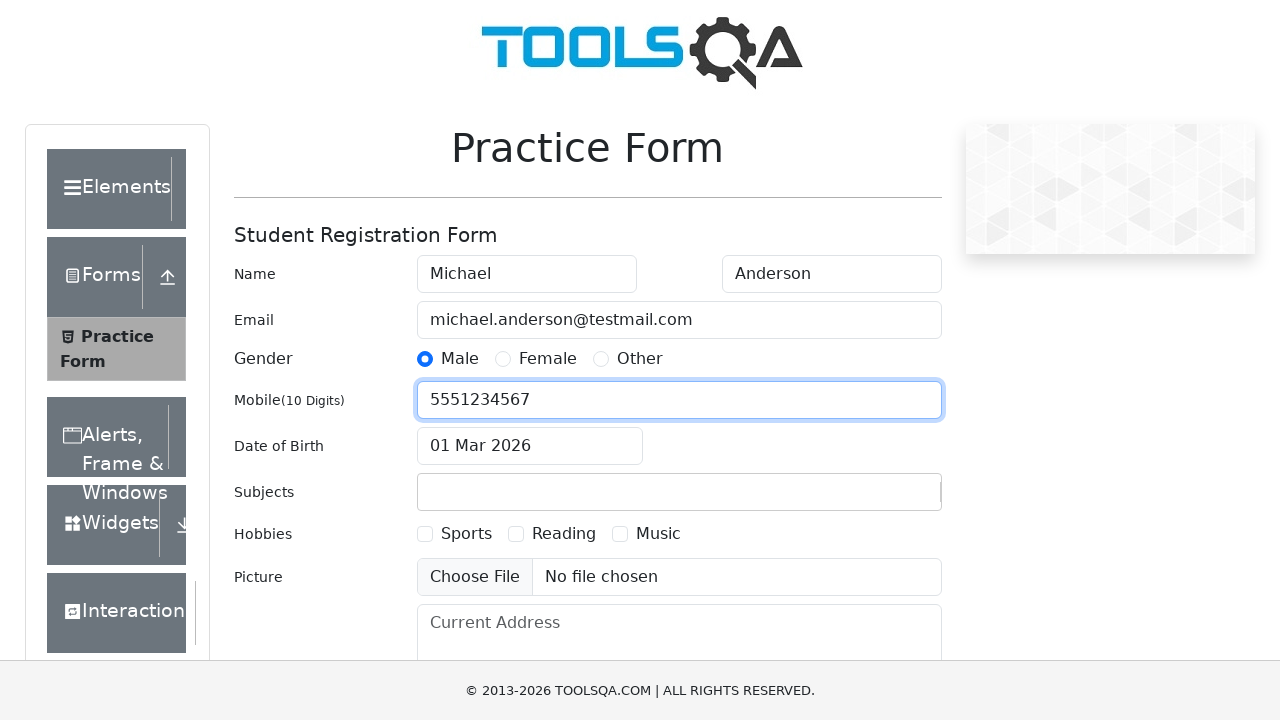

Clicked date of birth input to open date picker at (530, 446) on #dateOfBirthInput
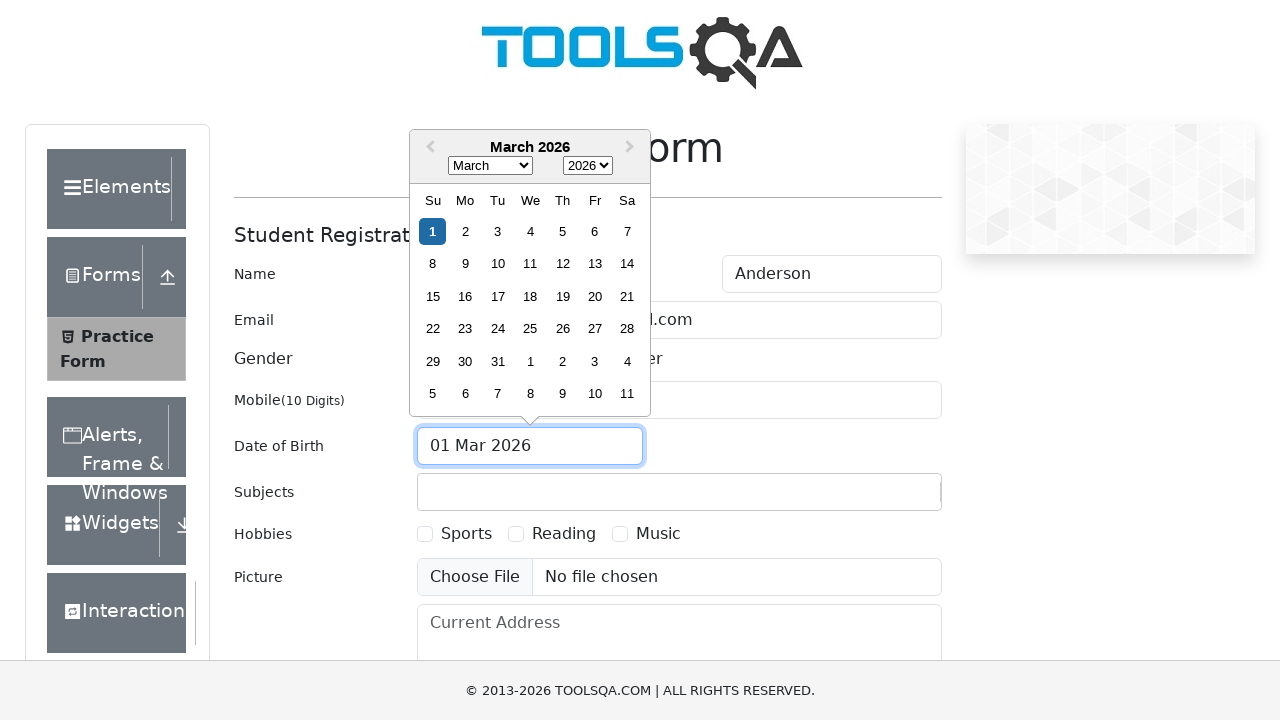

Selected June as the birth month on .react-datepicker__month-select
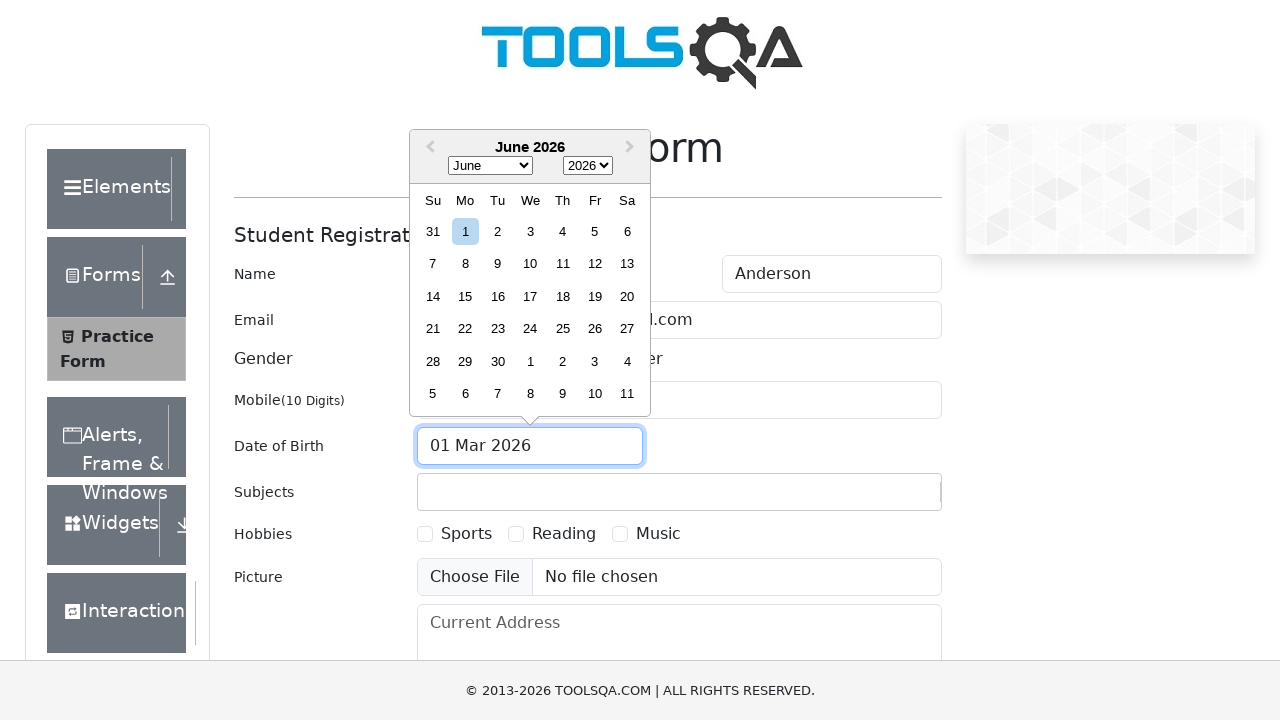

Selected 1995 as the birth year on .react-datepicker__year-select
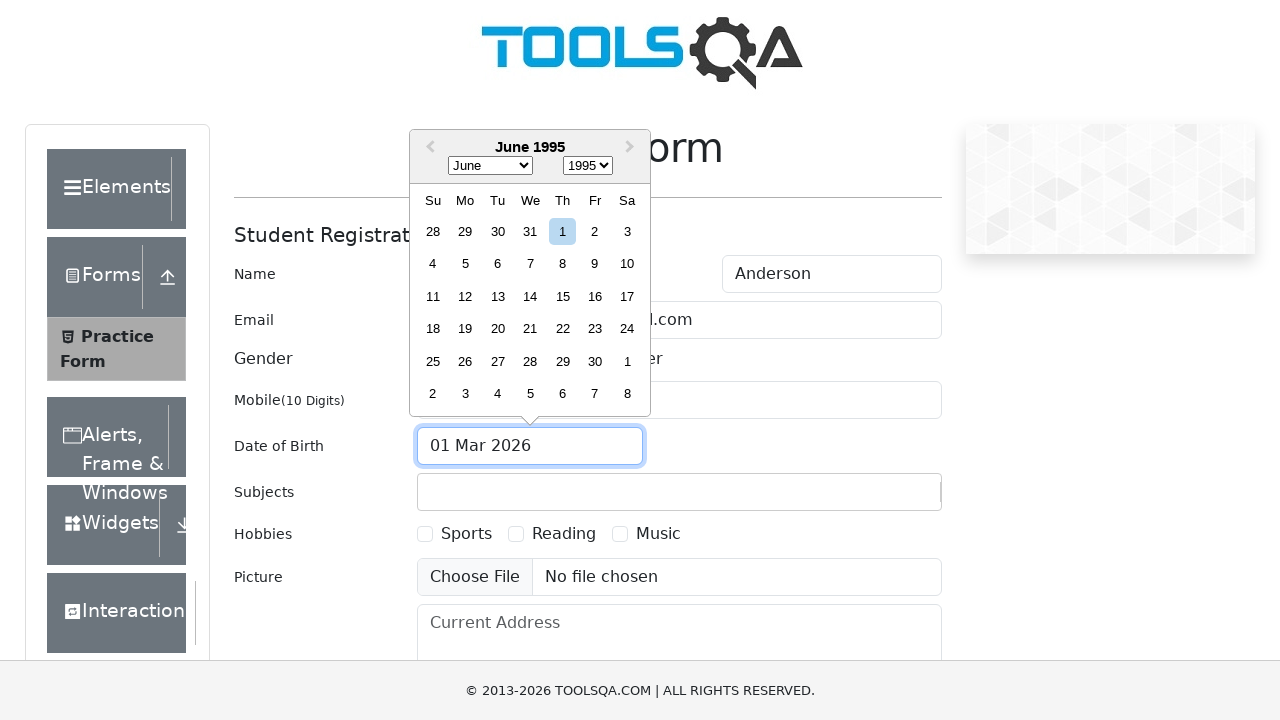

Selected the 15th day of the month at (562, 296) on .react-datepicker__day--015:not(.react-datepicker__day--outside-month)
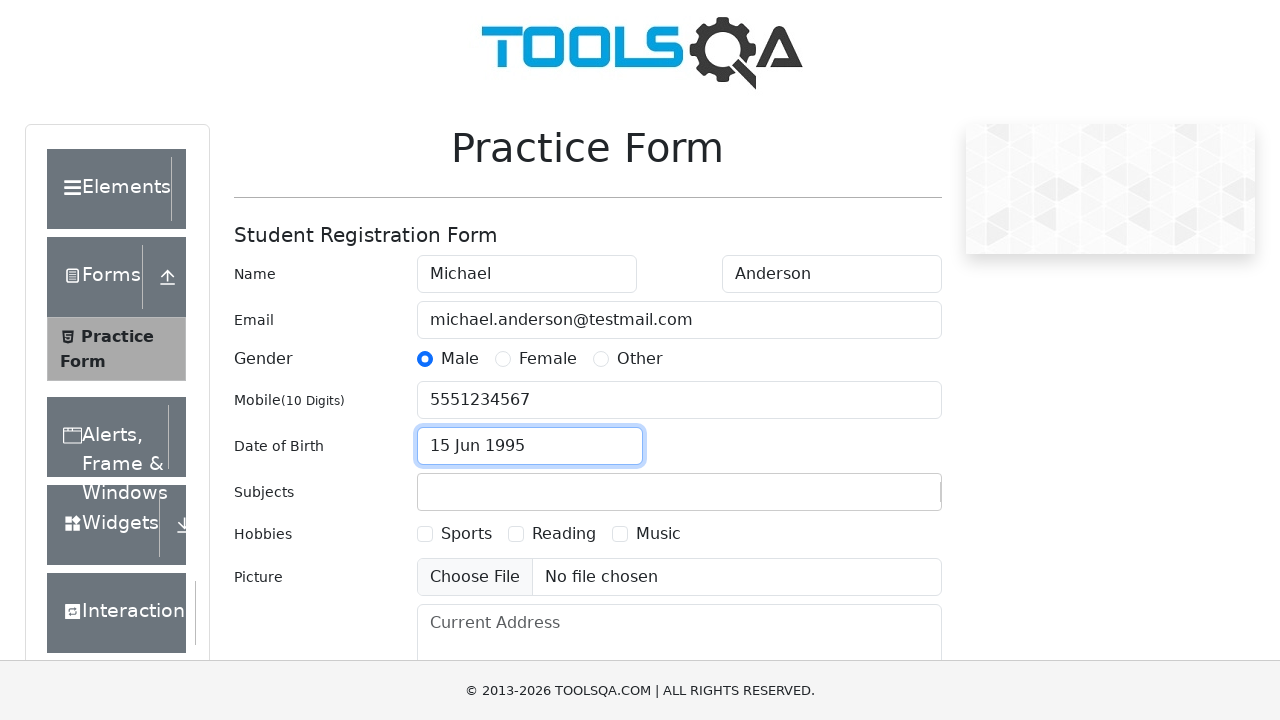

Clicked subjects input field at (430, 492) on #subjectsInput
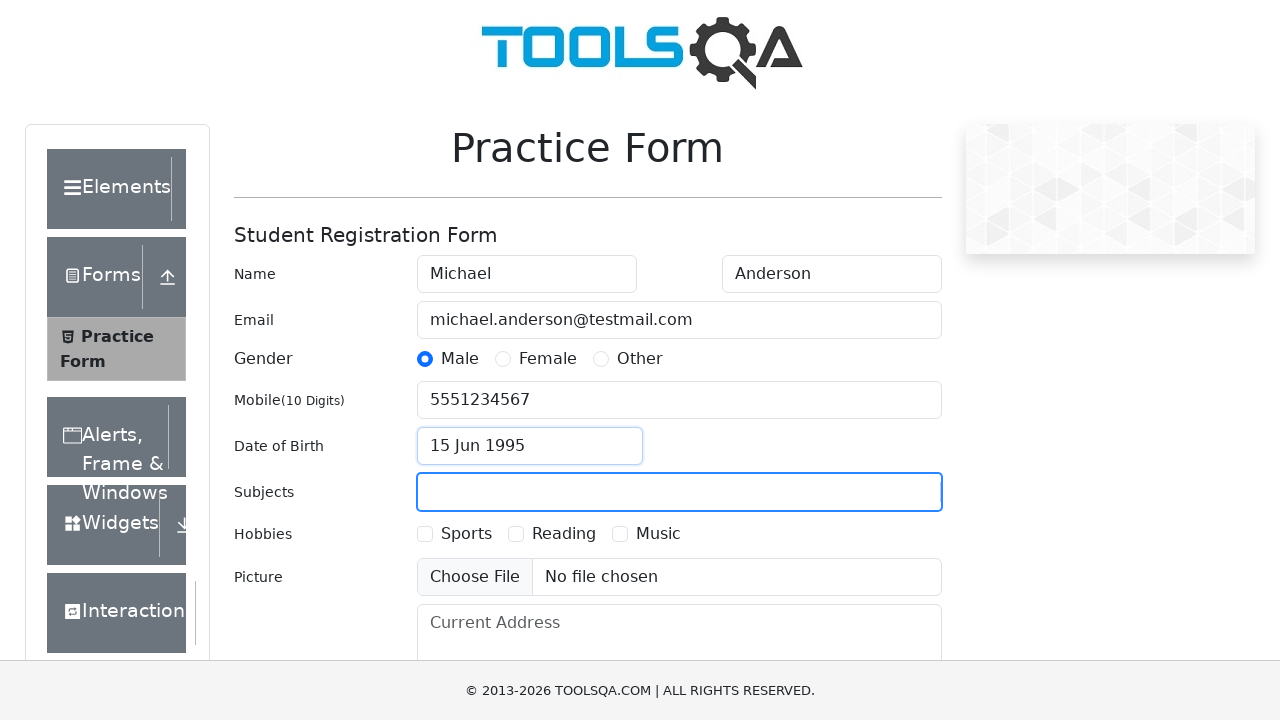

Typed 'Maths' in subjects field on #subjectsInput
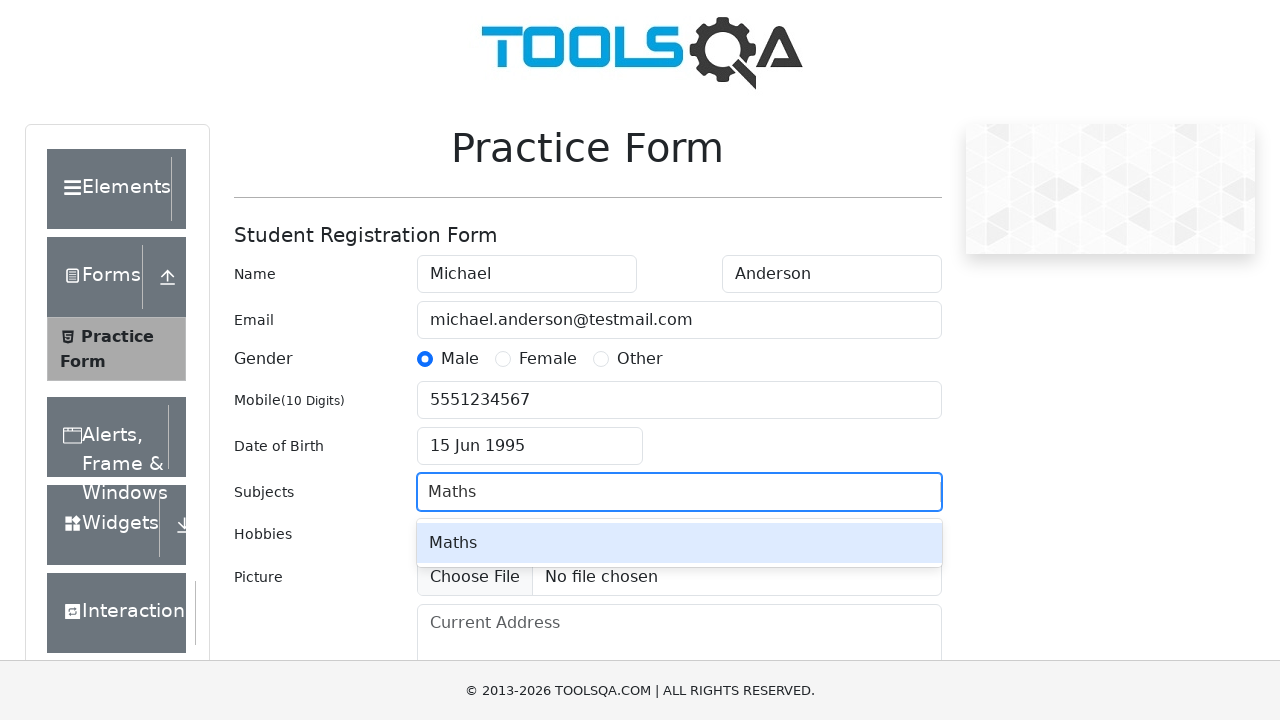

Pressed Enter to confirm 'Maths' subject on #subjectsInput
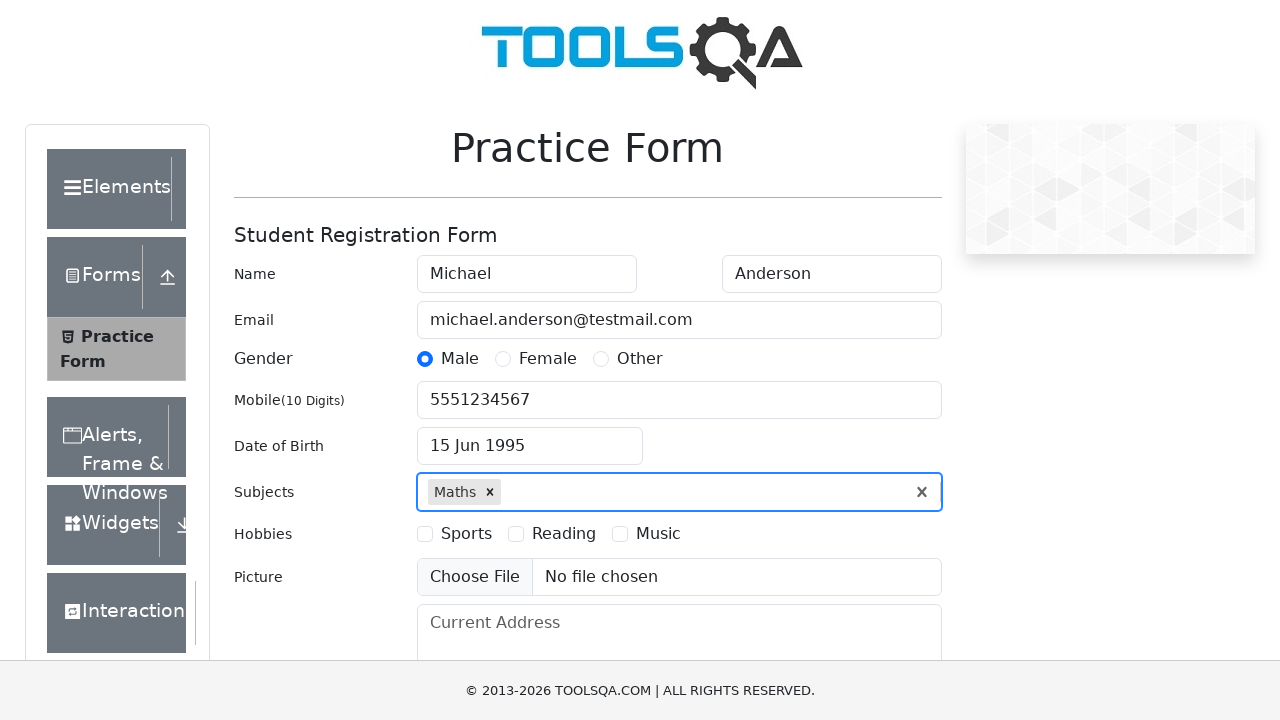

Typed 'Biology' in subjects field on #subjectsInput
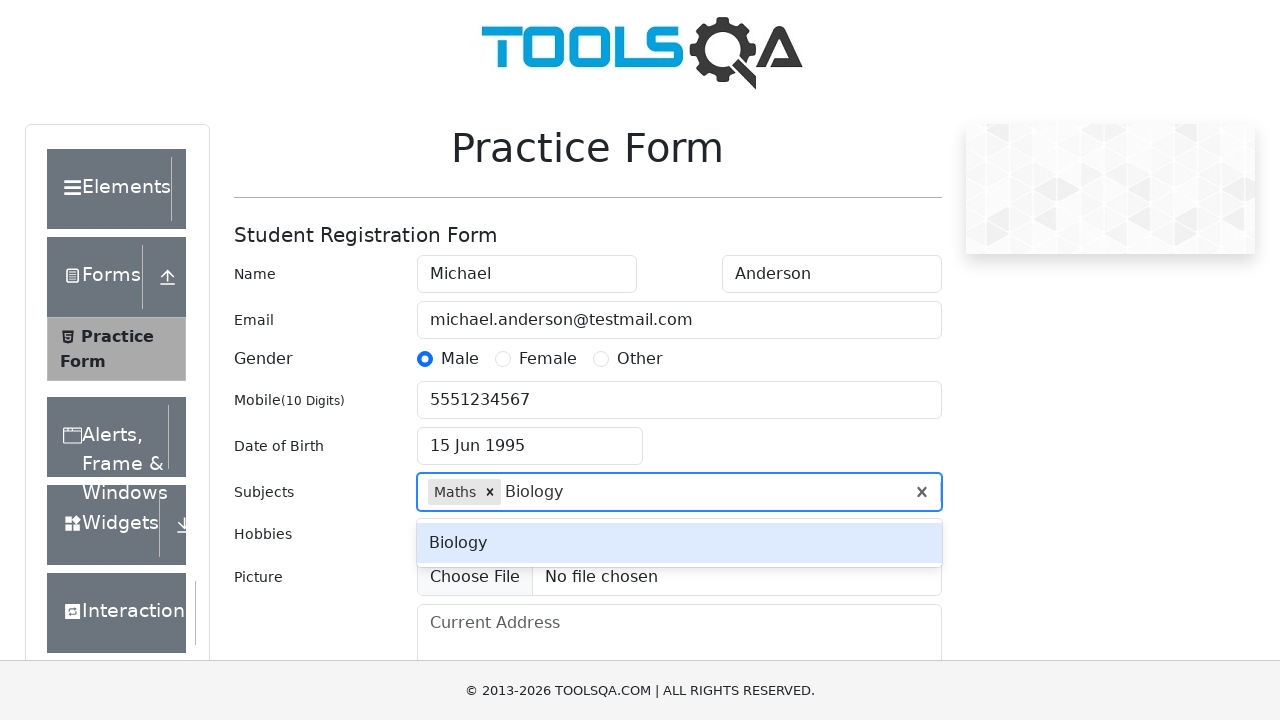

Pressed Enter to confirm 'Biology' subject on #subjectsInput
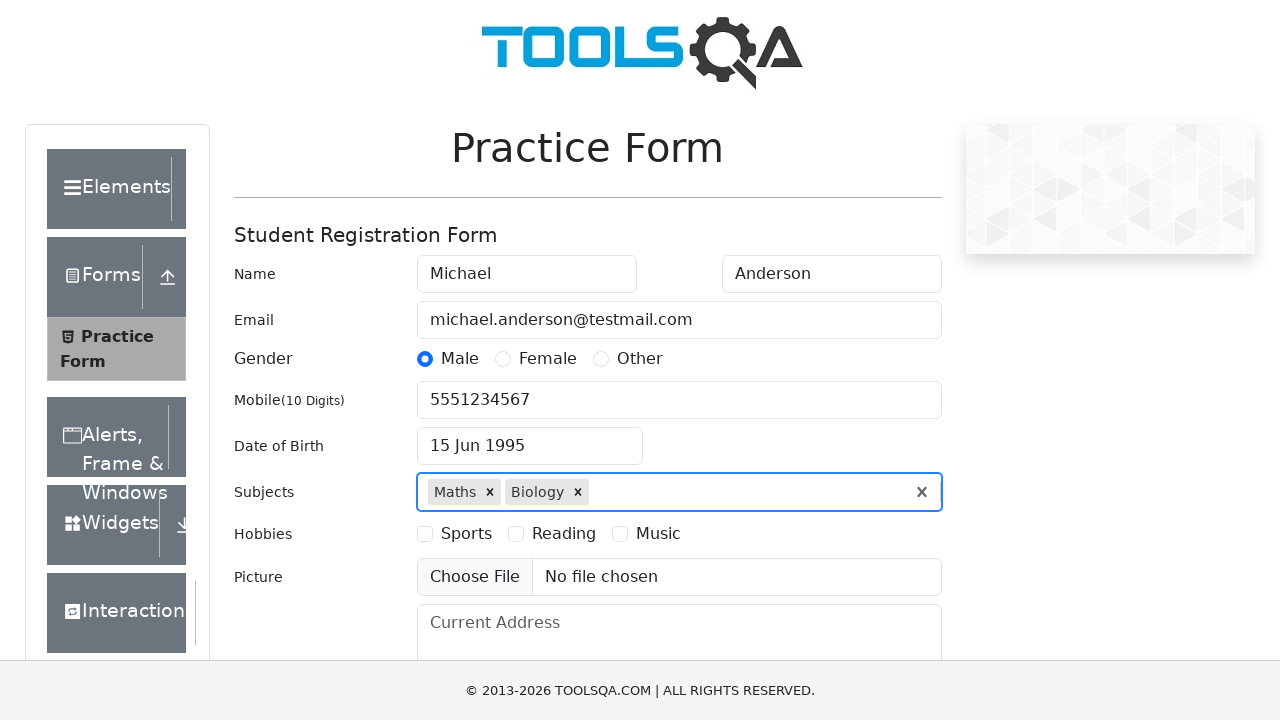

Selected Sports hobby checkbox at (466, 534) on label[for='hobbies-checkbox-1']
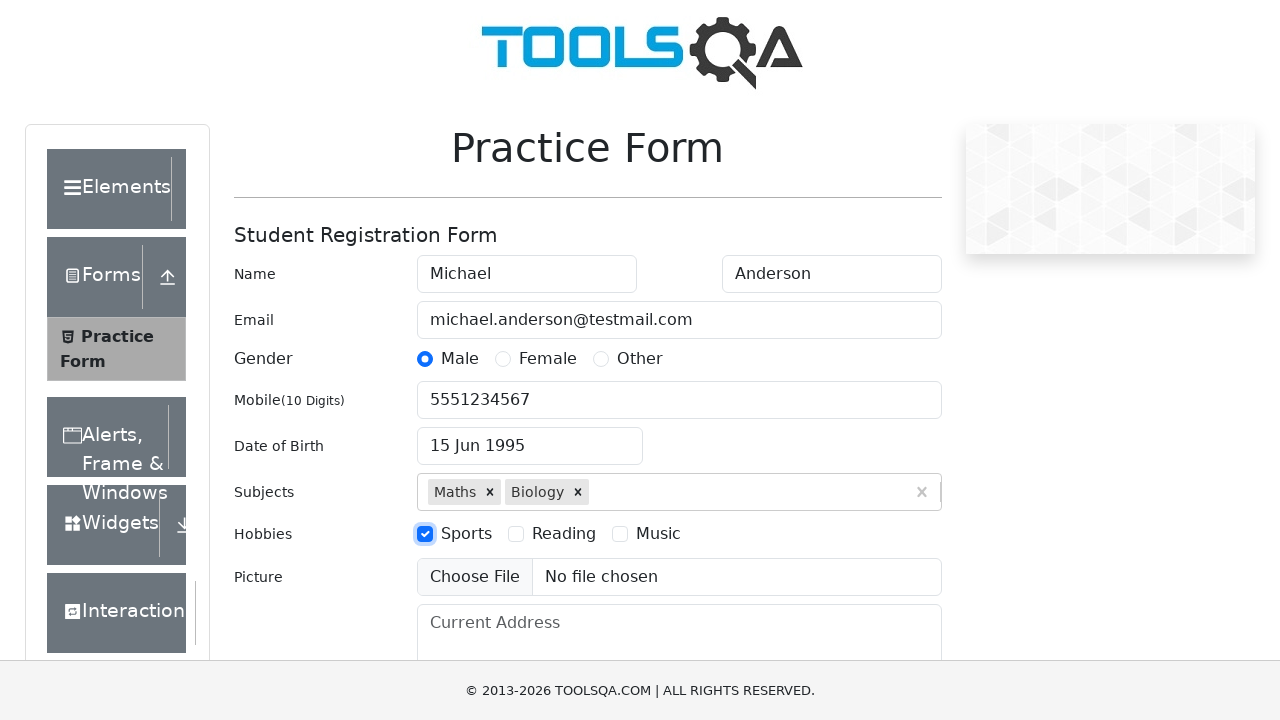

Selected Music hobby checkbox at (658, 534) on label[for='hobbies-checkbox-3']
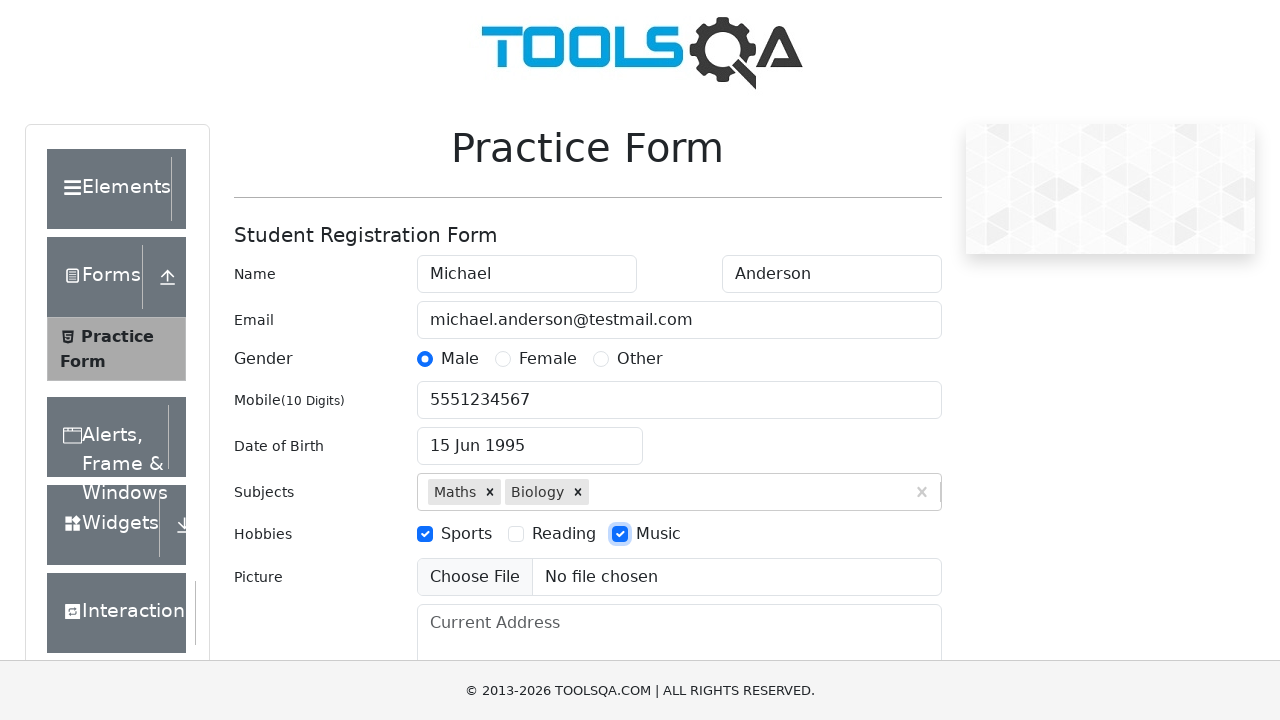

Filled current address field with full address on #currentAddress
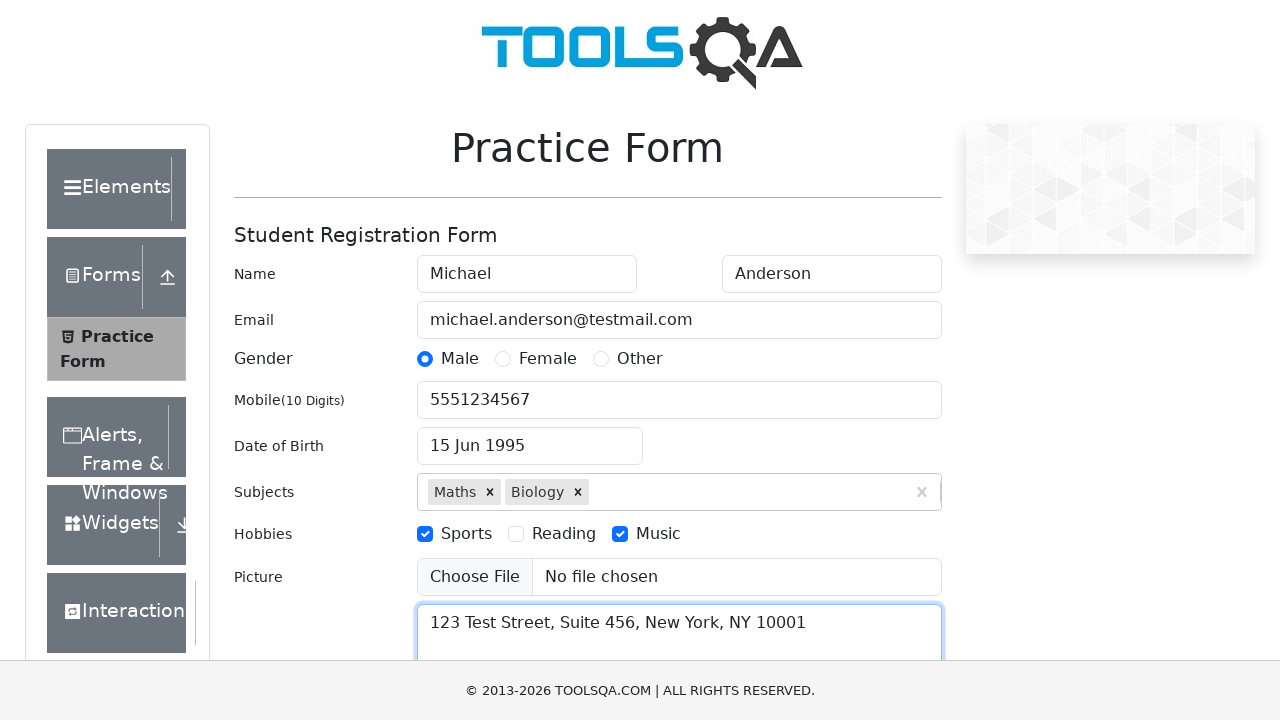

Scrolled down to bottom of form
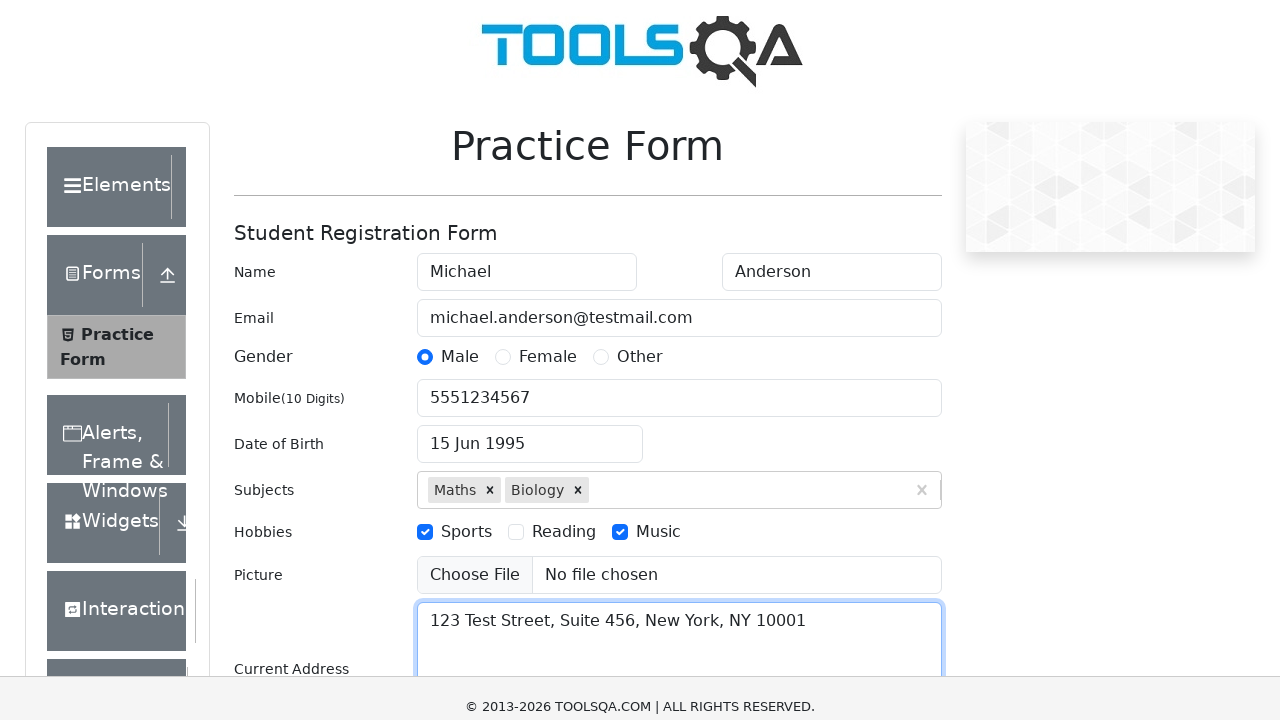

Clicked state dropdown to open it at (527, 437) on #state
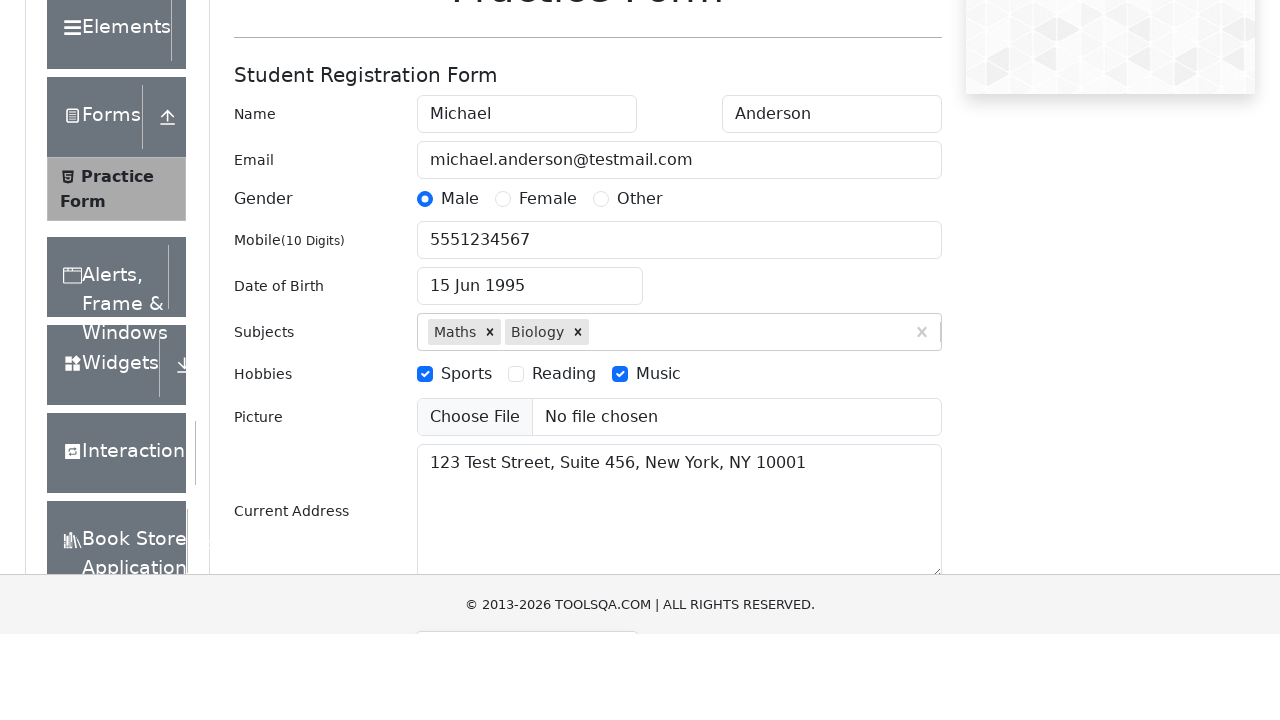

Selected NCR from state dropdown at (527, 528) on #react-select-3-option-1
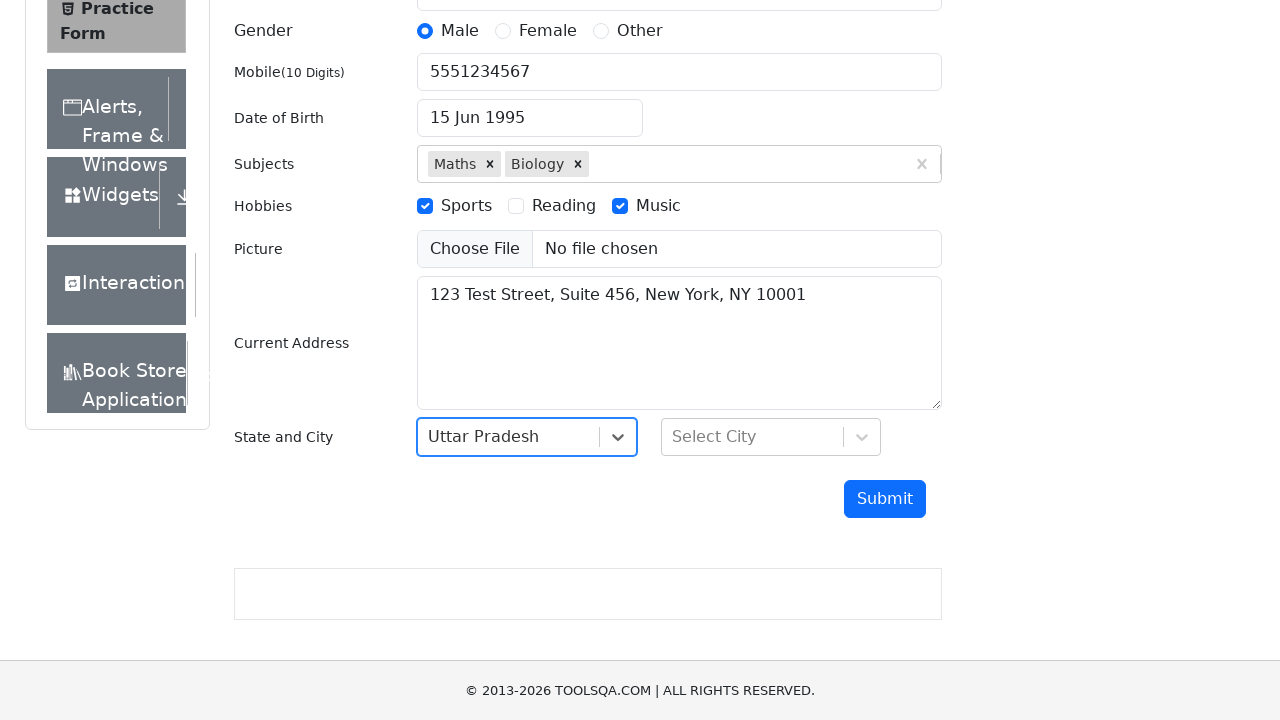

Clicked city dropdown to open it at (771, 437) on #city
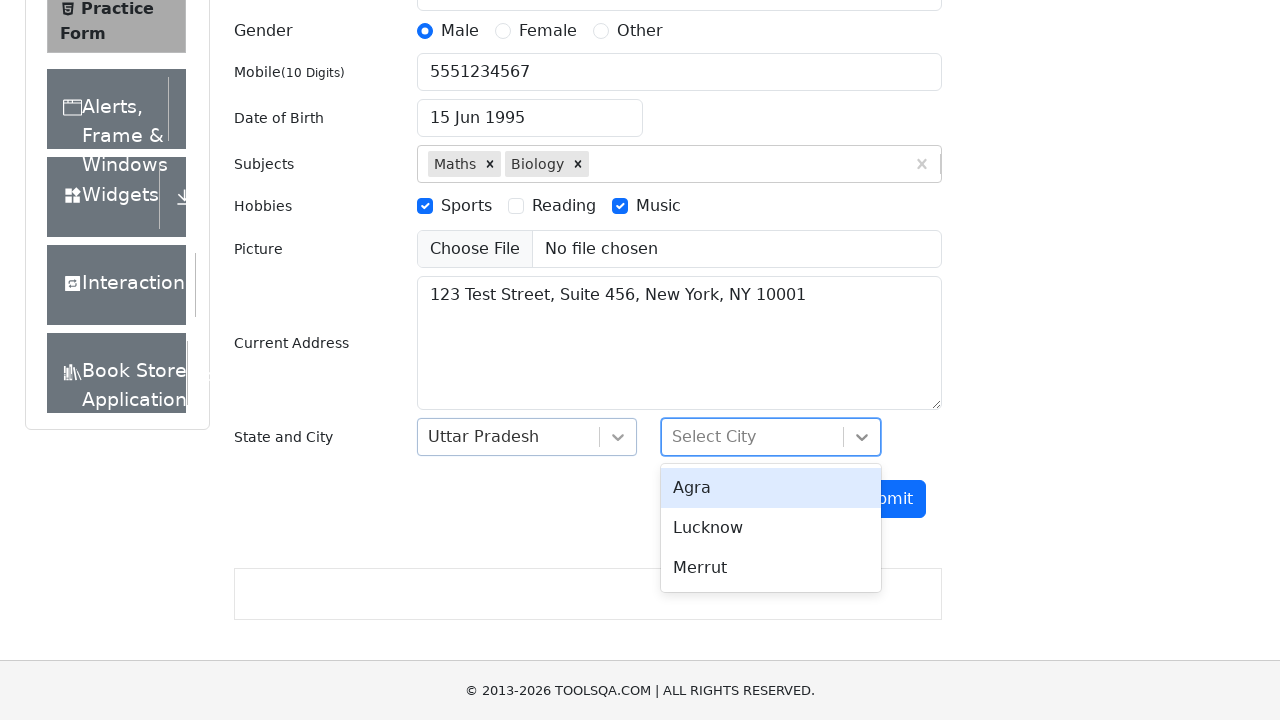

Selected Delhi from city dropdown at (771, 488) on #react-select-4-option-0
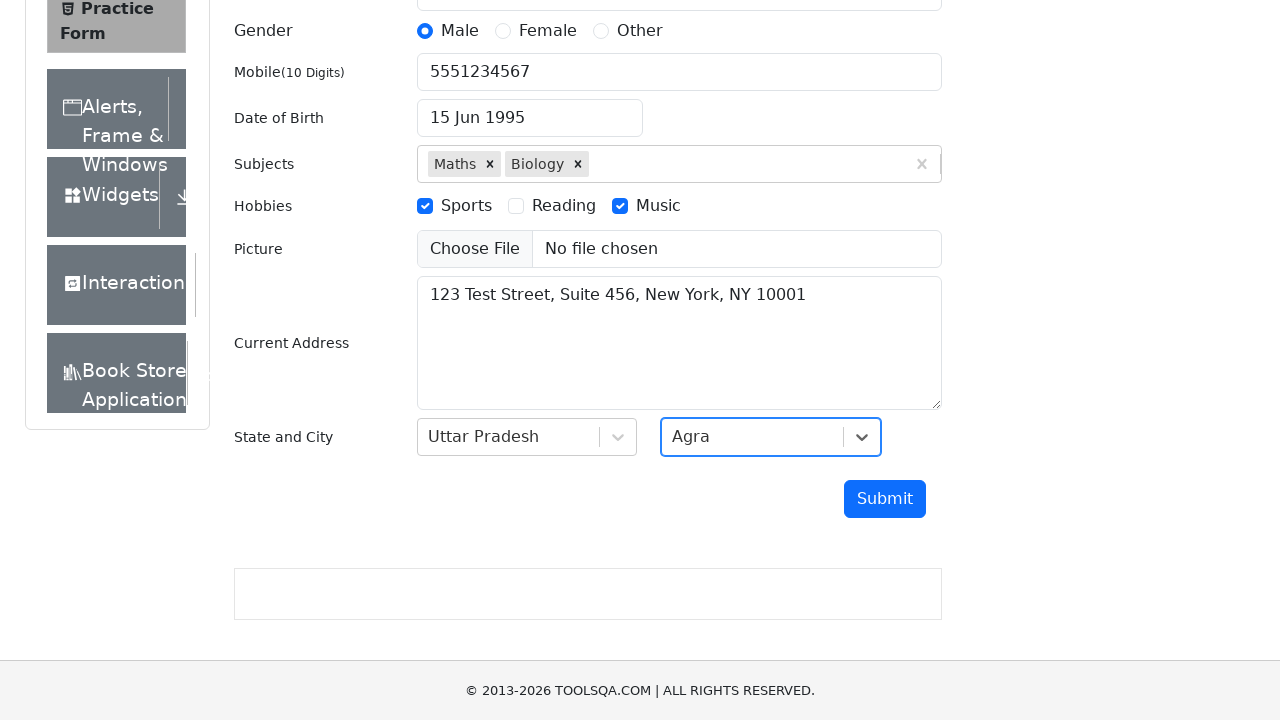

Clicked submit button to submit the form at (885, 499) on #submit
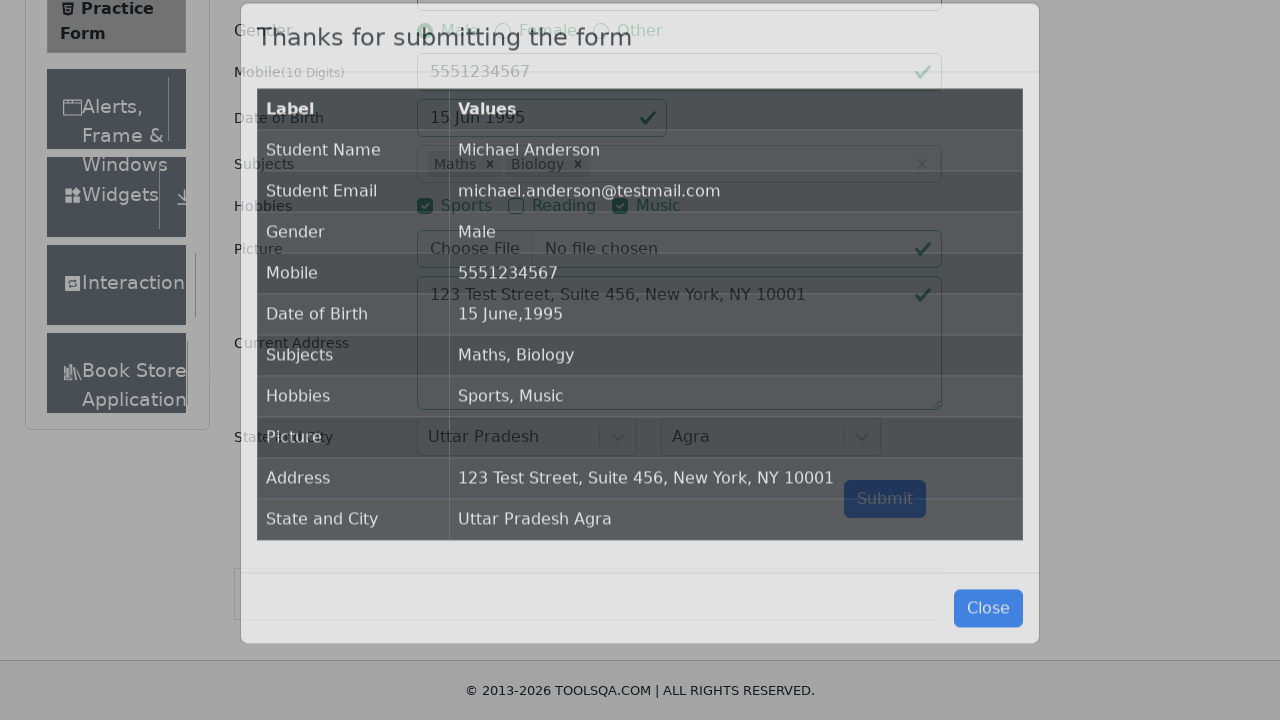

Confirmation modal appeared
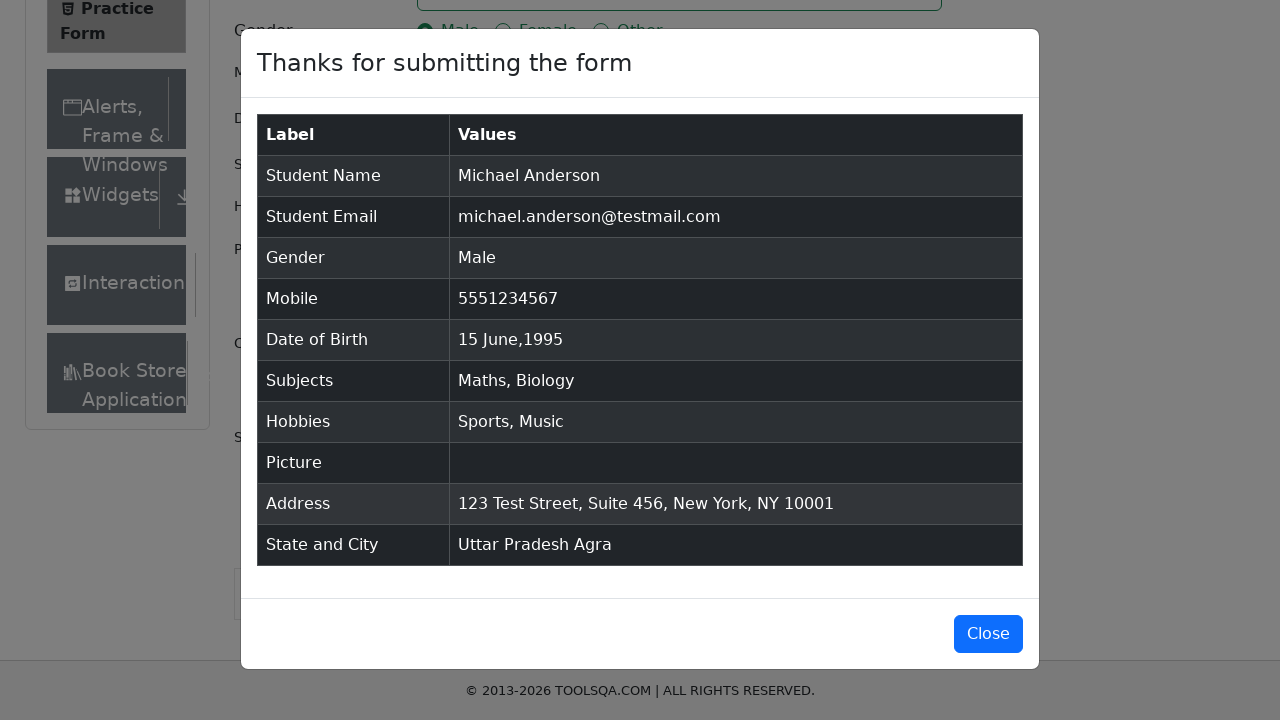

Verified modal title is displayed with submitted form results
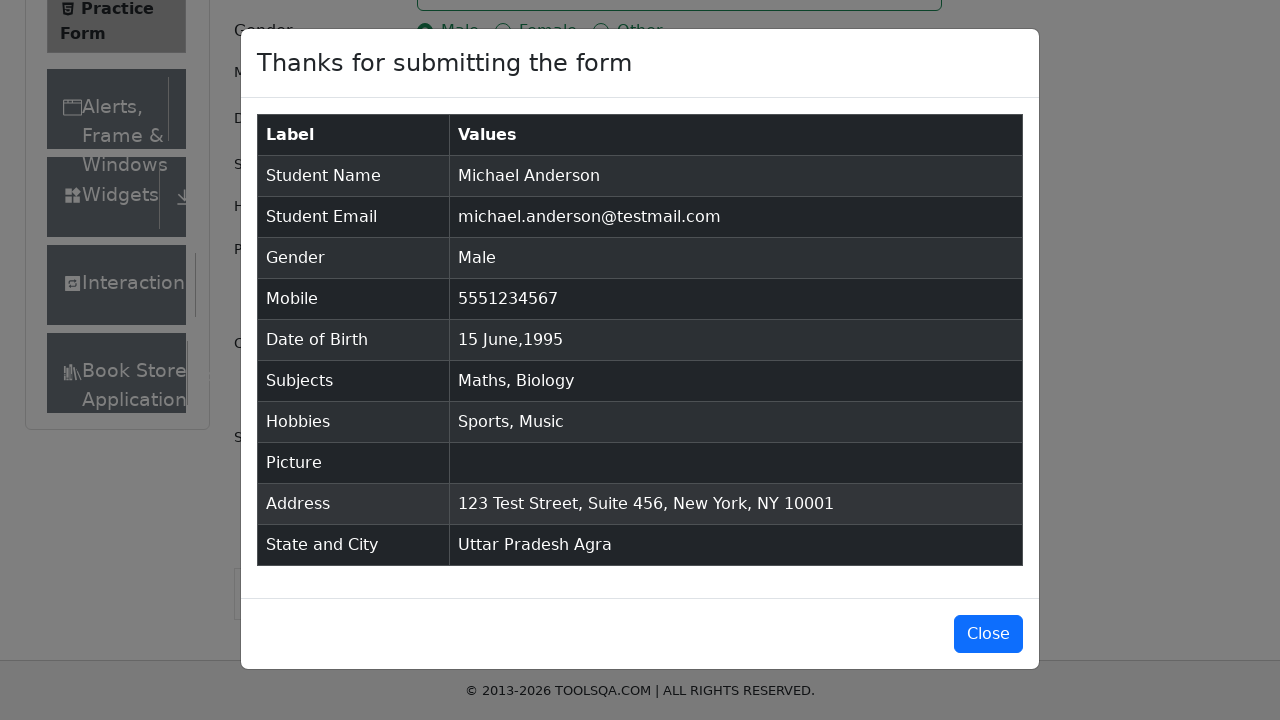

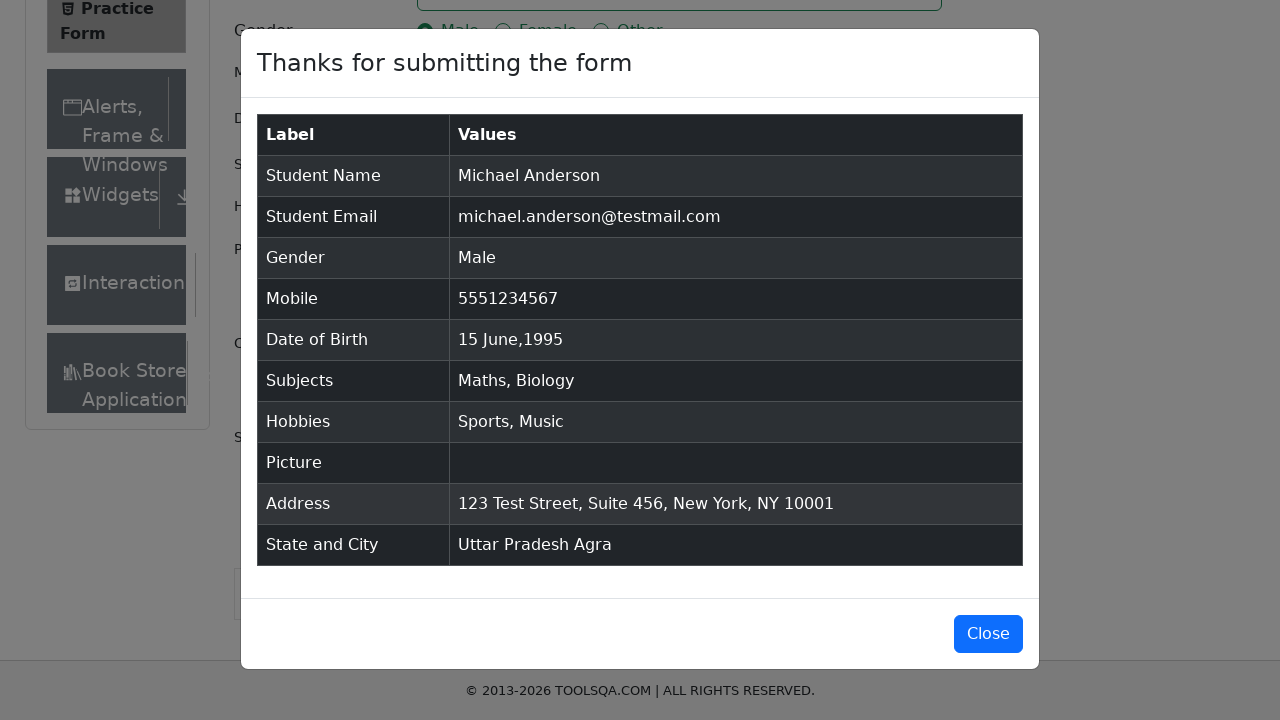